Tests hover functionality by clicking on a menu icon, hovering over the Resources element, and then clicking on the GUI automation link in the dropdown.

Starting URL: http://qxf2.com/selenium-tutorial-main

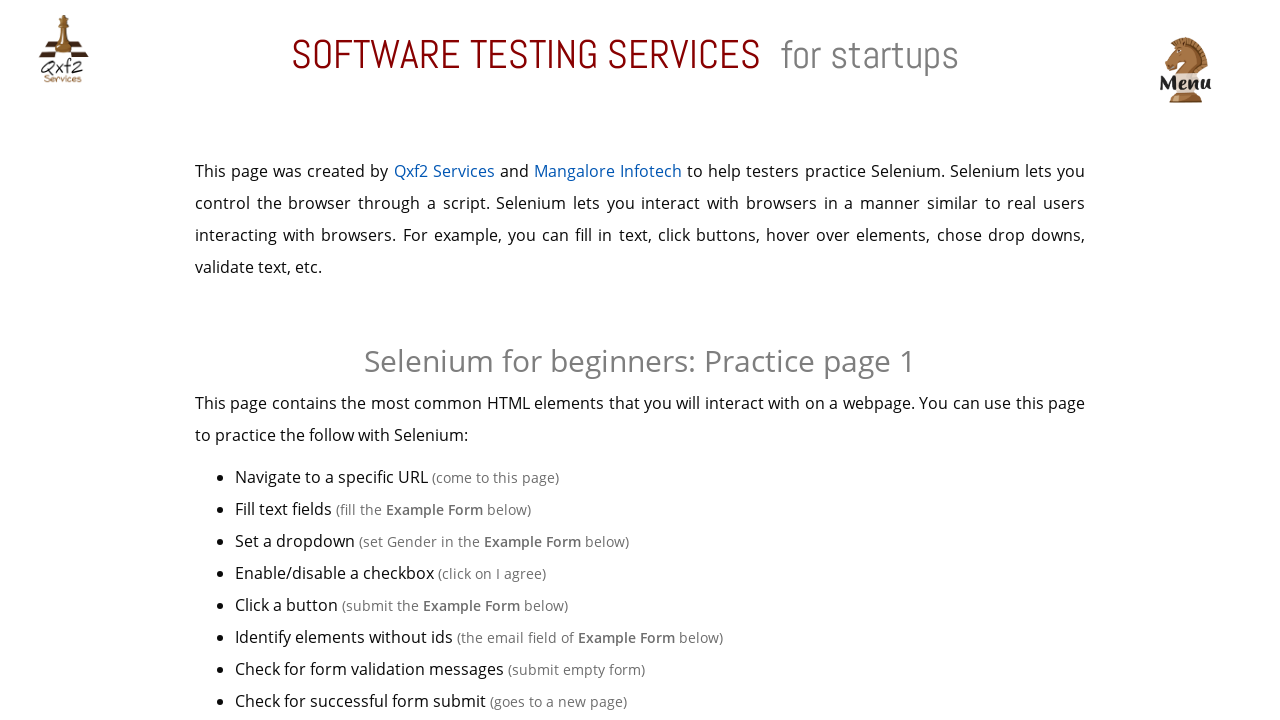

Clicked on the menu icon at (1185, 70) on img[src='./assets/img/menu.png']
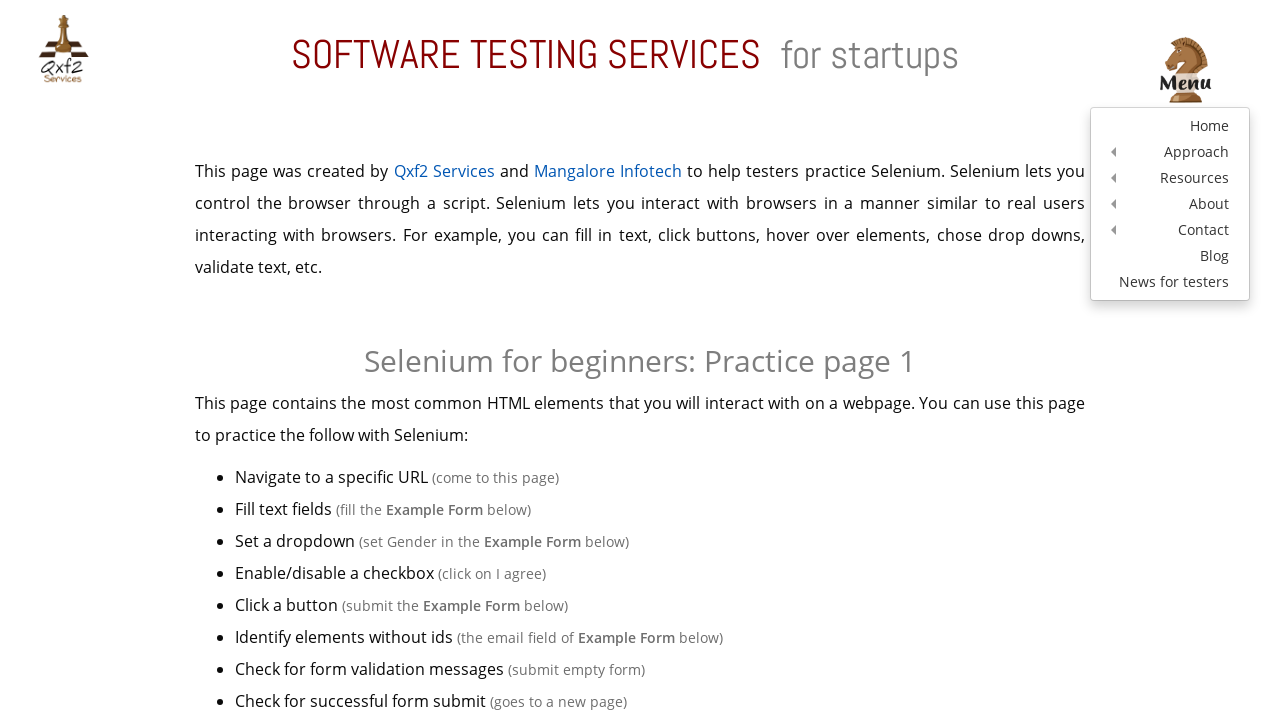

Hovered over the Resources element to display dropdown at (1170, 178) on a:text('Resources')
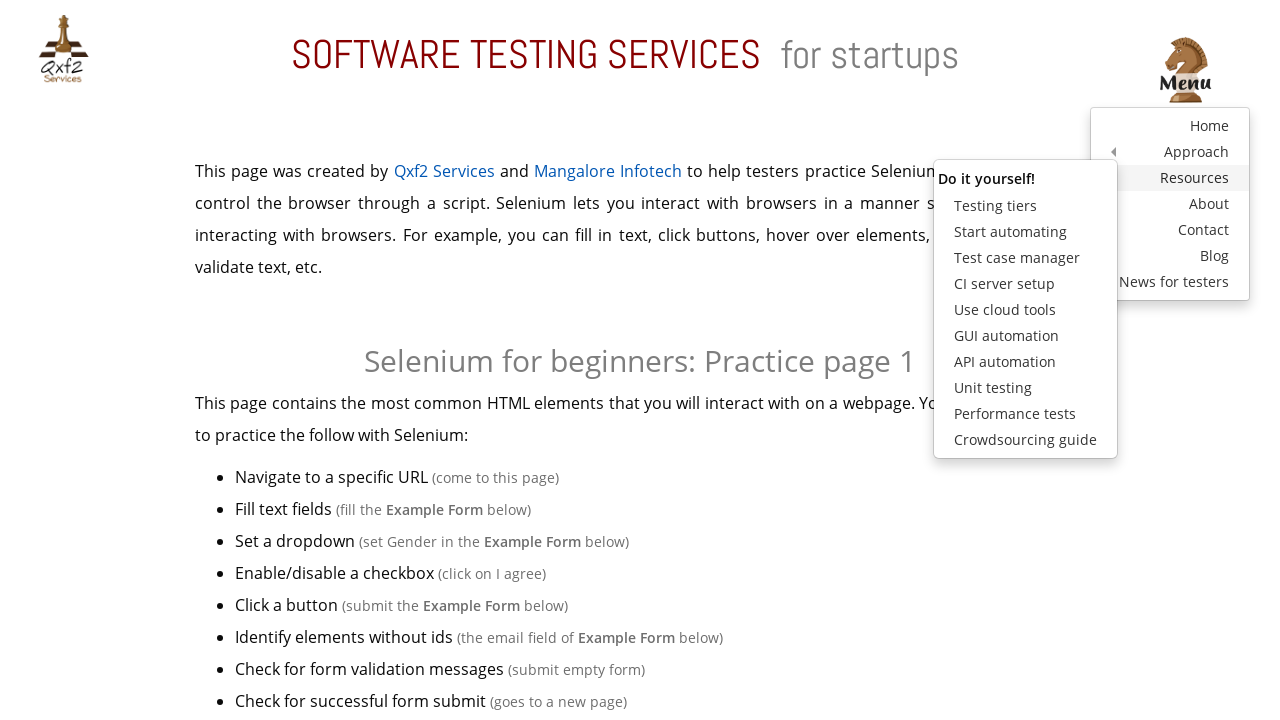

Clicked on the GUI automation link in the dropdown at (1025, 336) on a:text('GUI automation')
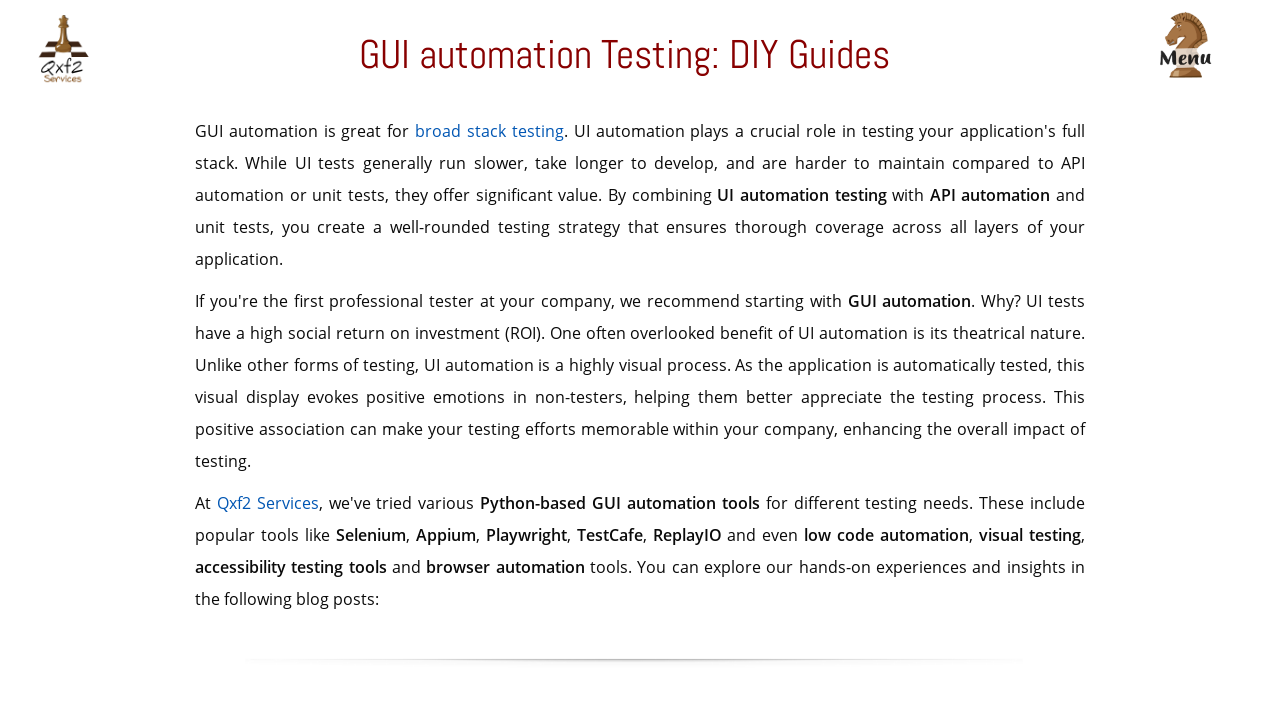

Page loaded successfully after clicking GUI automation link
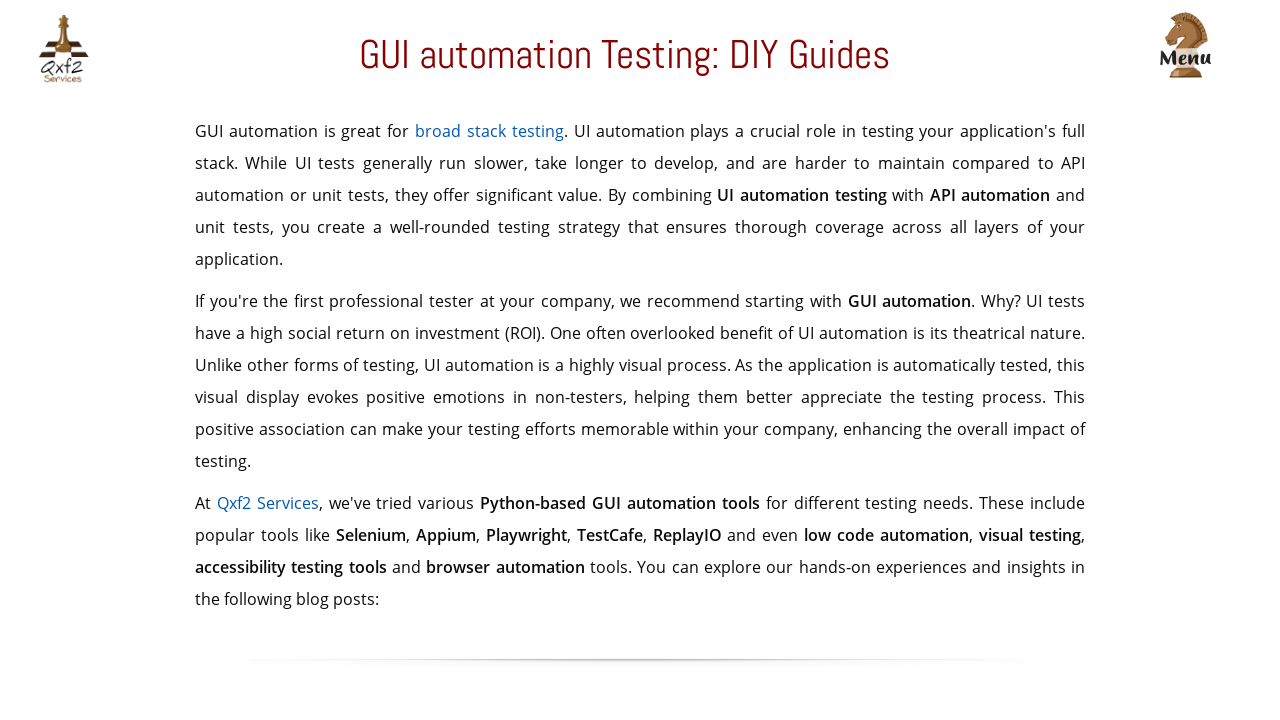

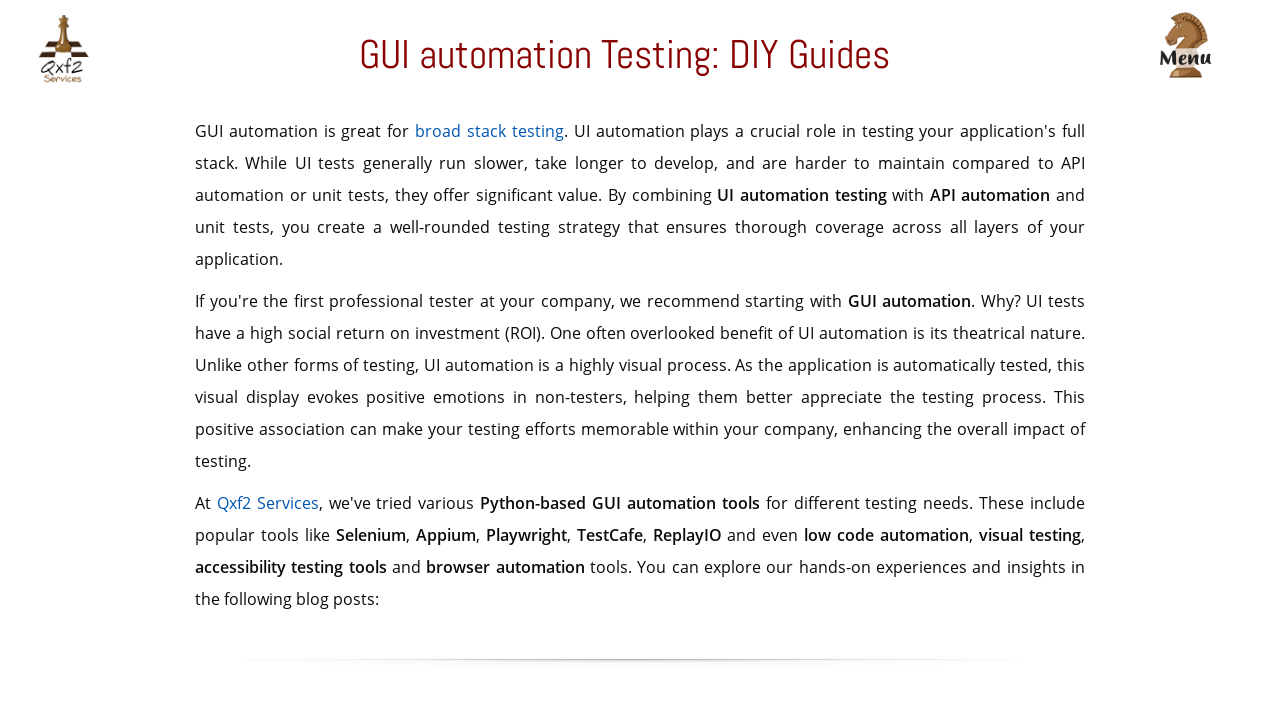